Tests JavaScript alert handling by clicking a button that triggers an alert dialog and then accepting the alert

Starting URL: http://demo.automationtesting.in/Alerts.html

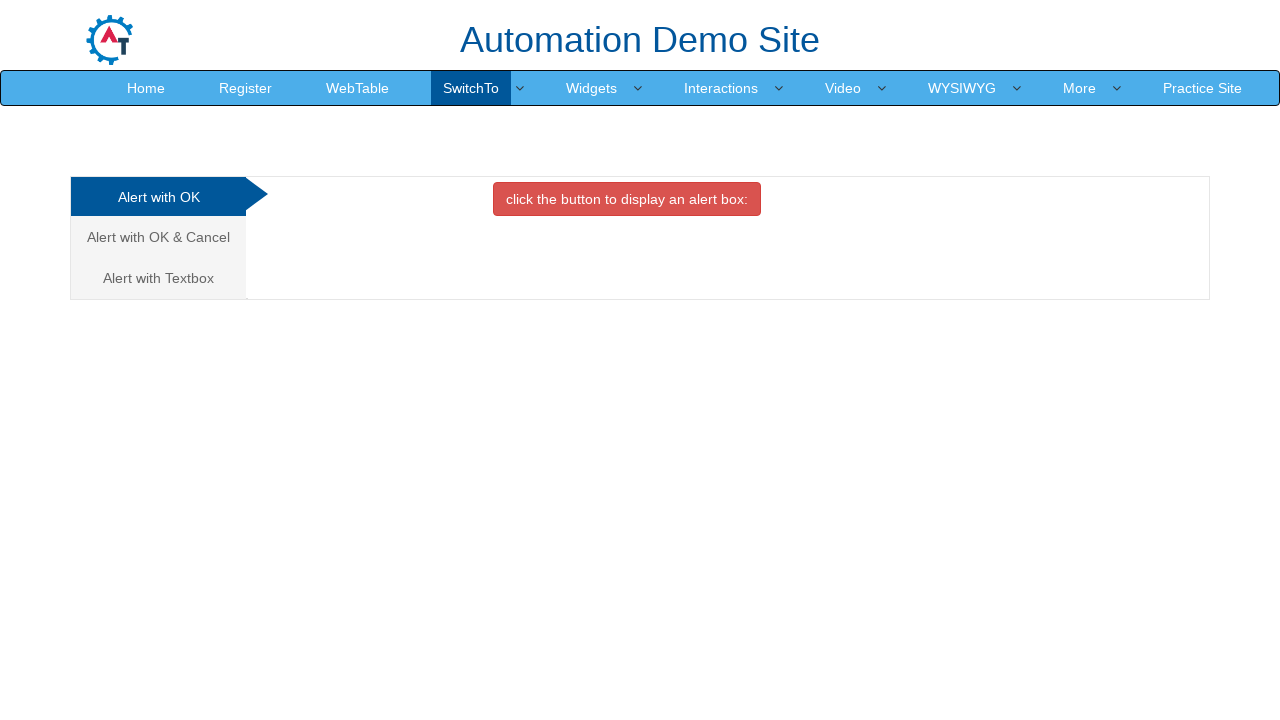

Set up dialog handler to accept alerts
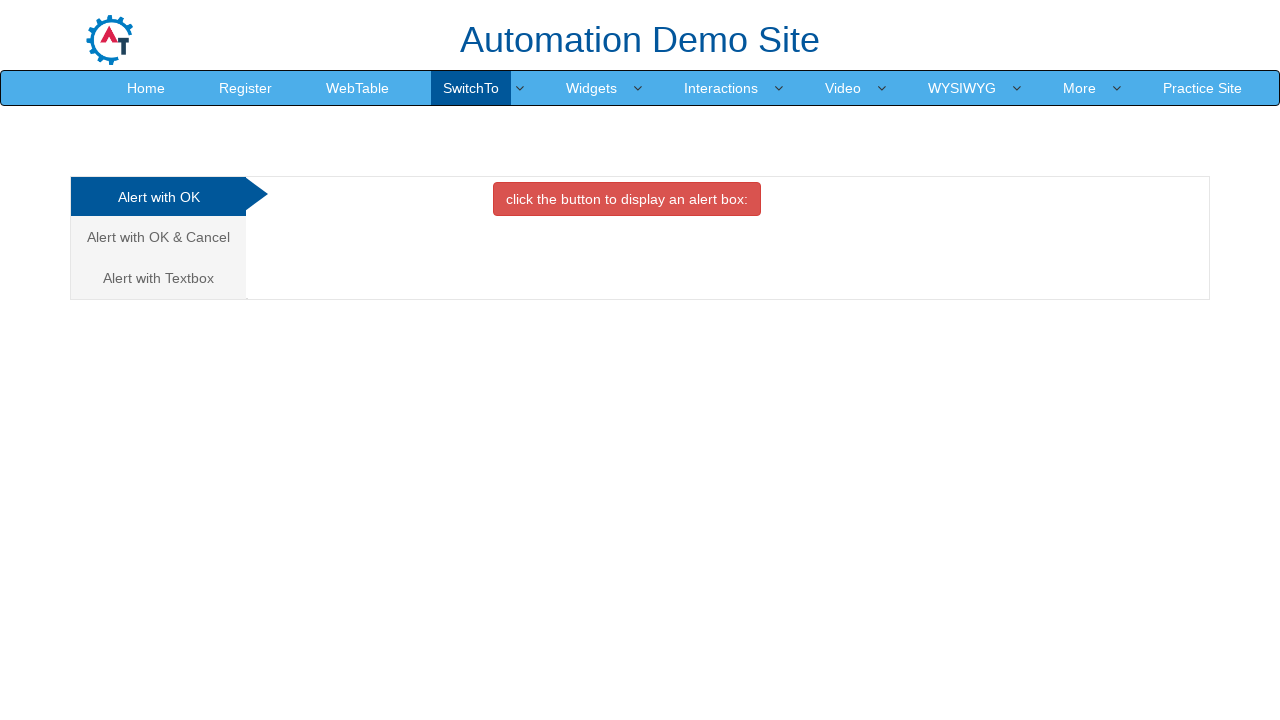

Clicked danger button to trigger alert dialog at (627, 199) on button.btn.btn-danger
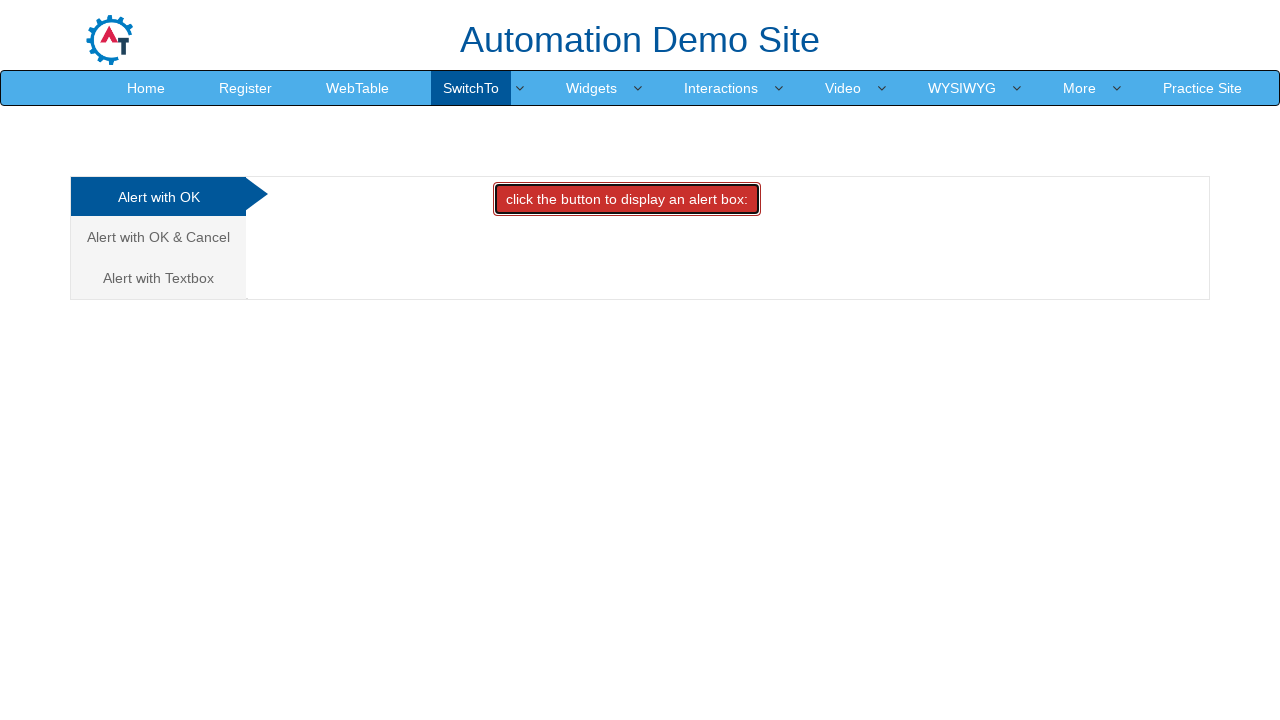

Waited for dialog to be processed
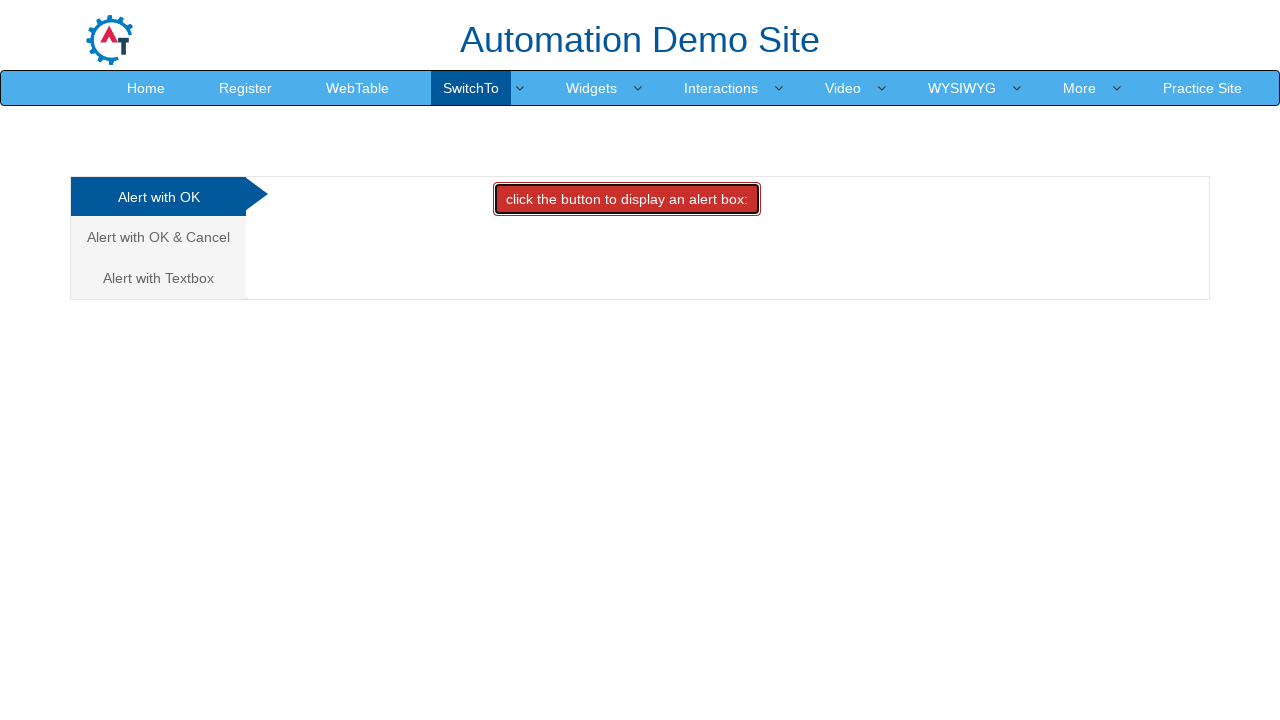

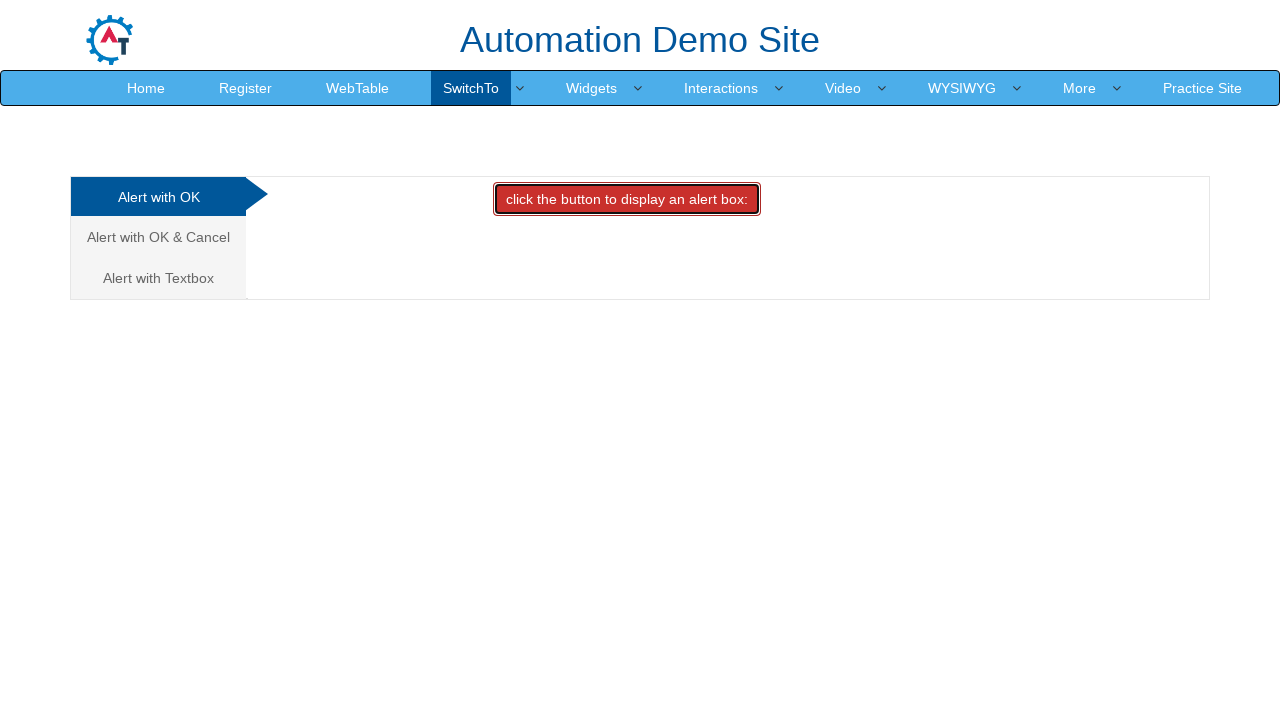